Tests clicking the close button on the confirmation popup modal

Starting URL: https://demoqa.com/automation-practice-form

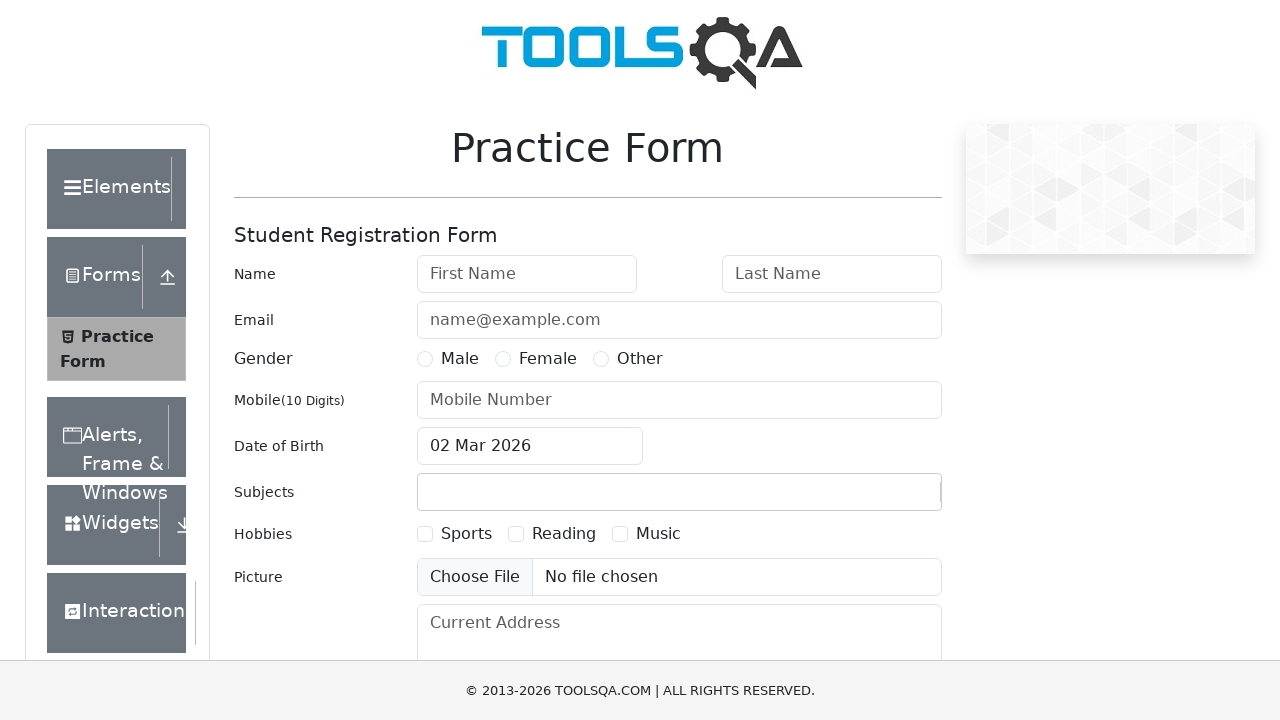

Filled first name field with 'TestFirst' on #firstName
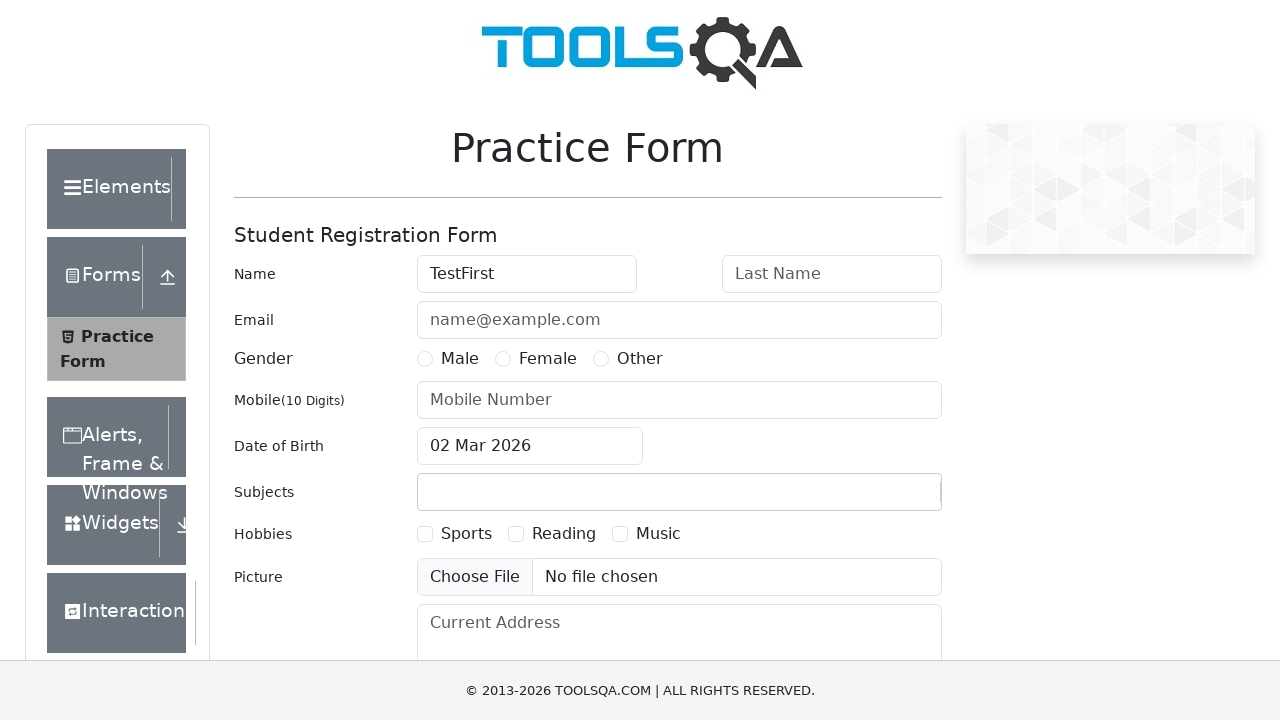

Filled last name field with 'TestLast' on #lastName
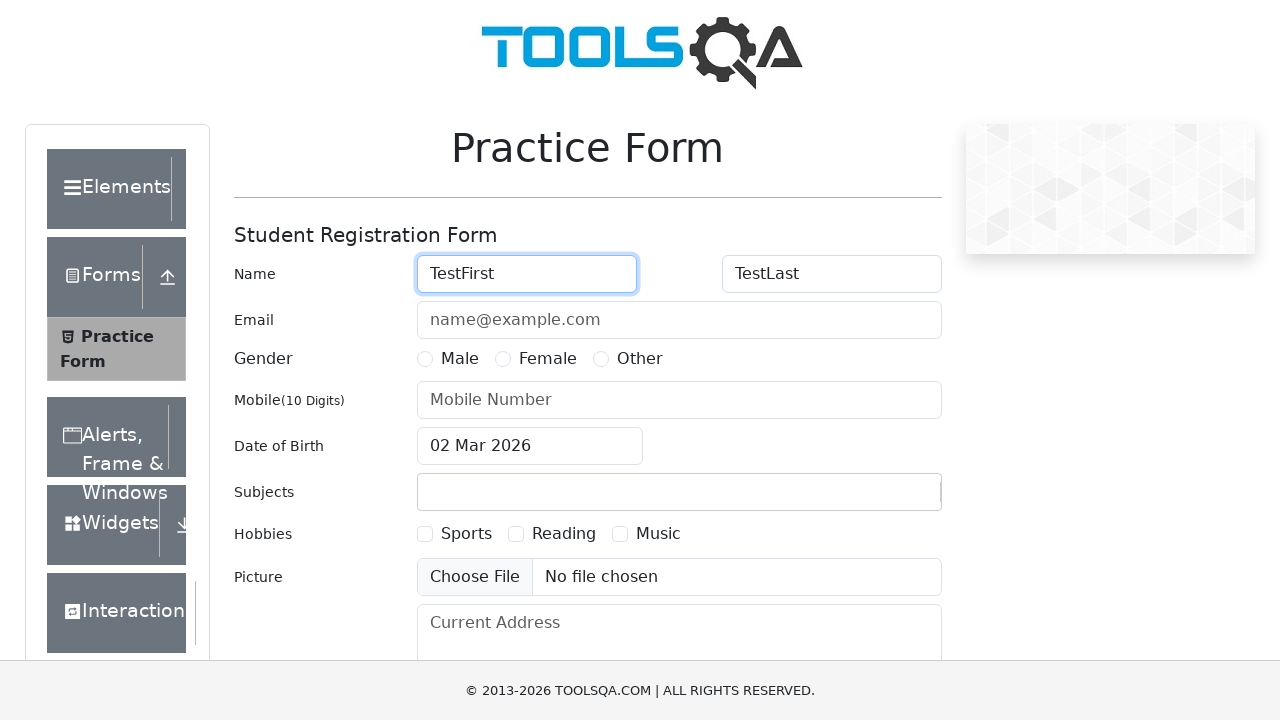

Selected gender option at (460, 359) on #genterWrapper > div.col-md-9.col-sm-12 > div:nth-child(1) > label
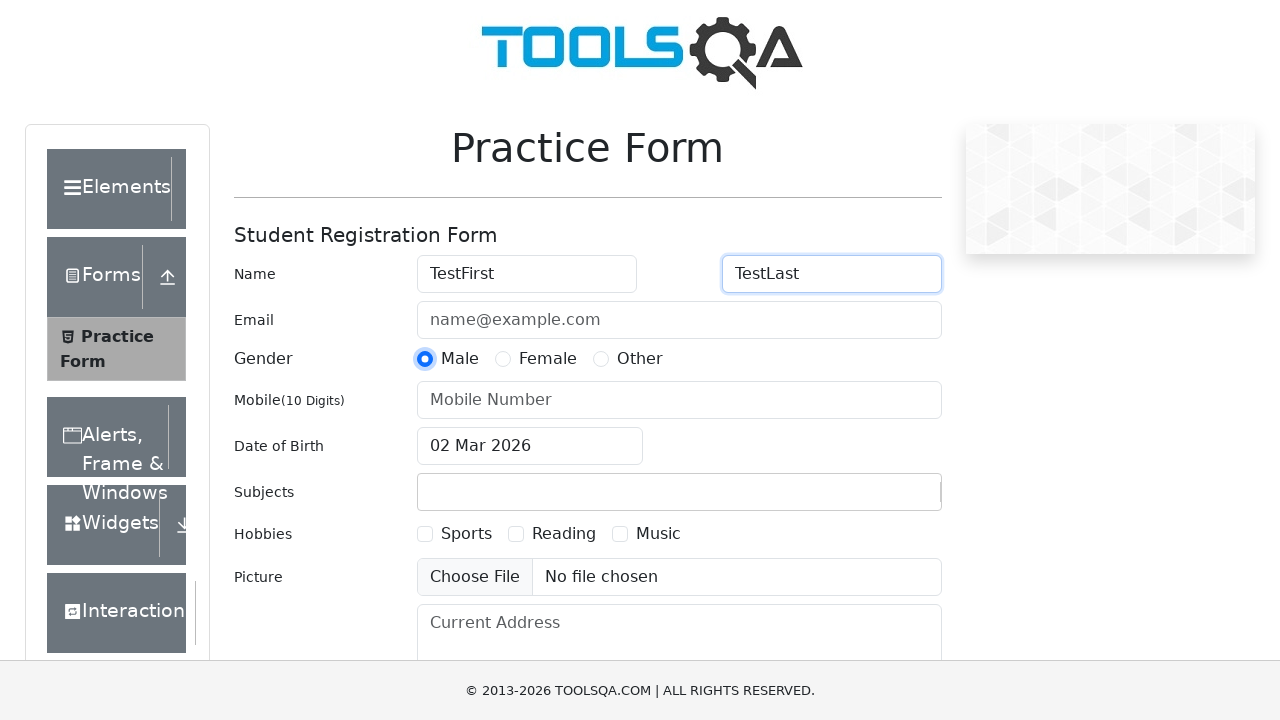

Filled user number field with '1234567890' on #userNumber
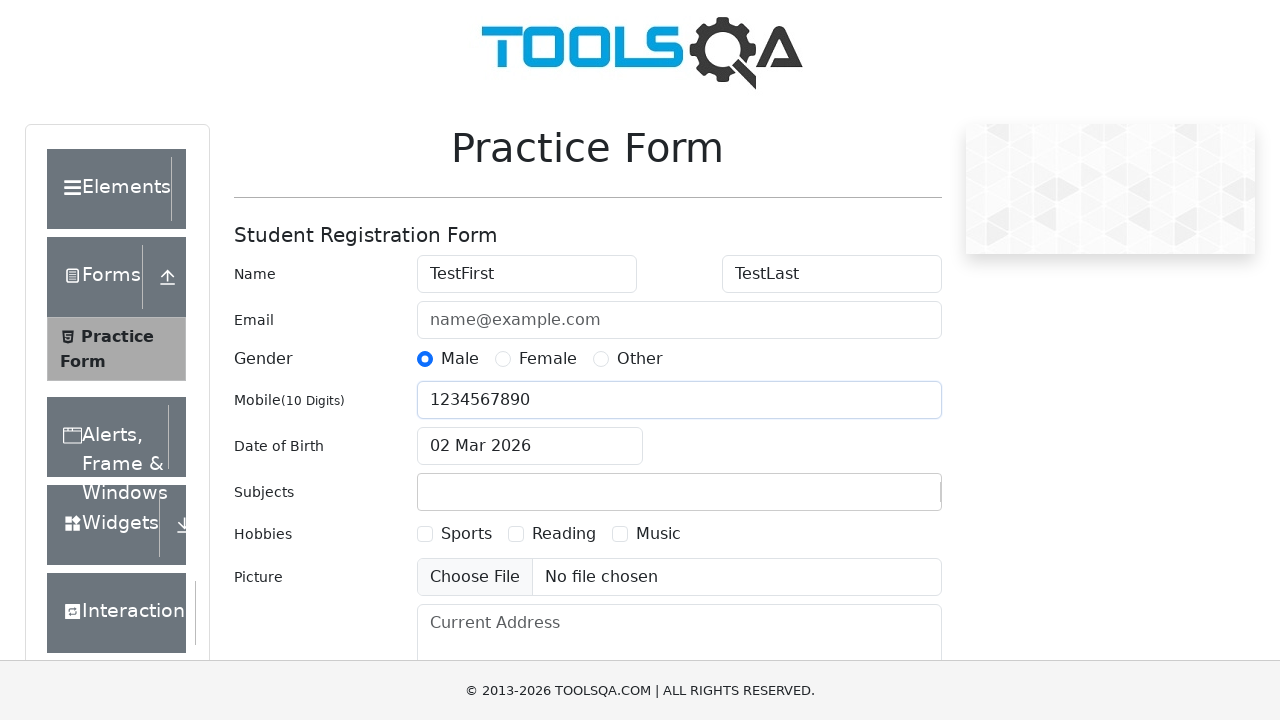

Located submit button
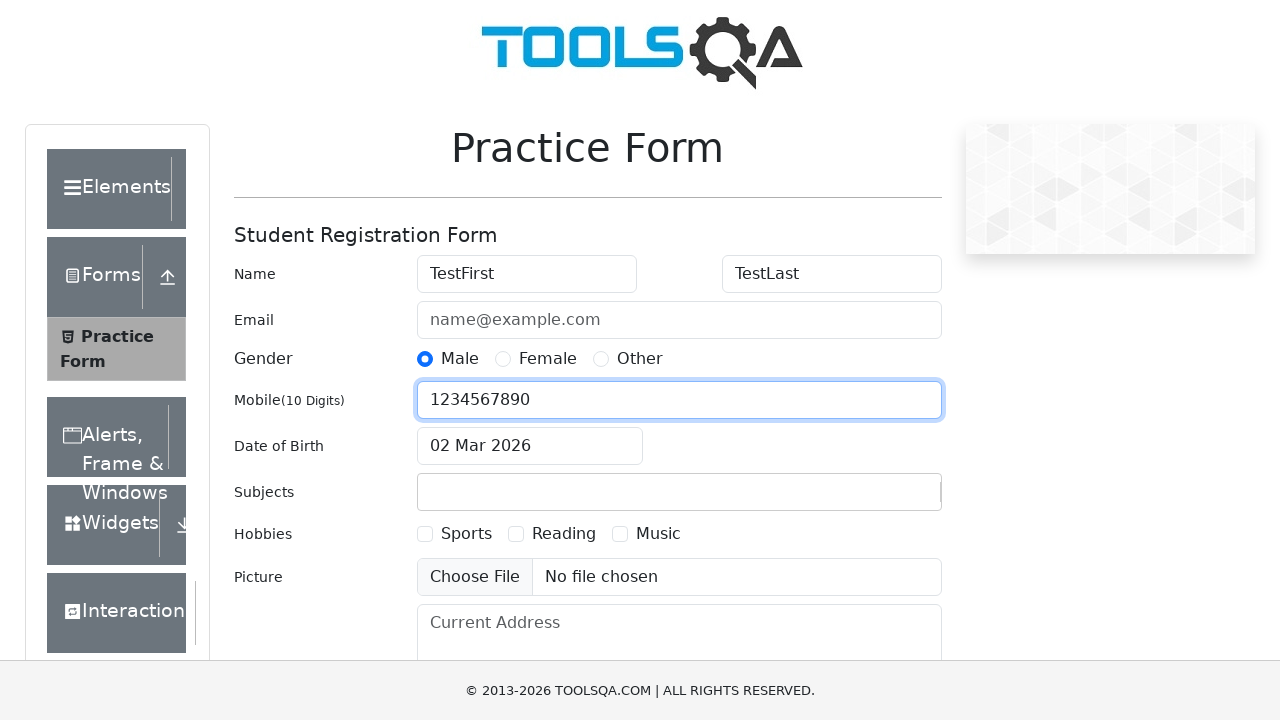

Scrolled submit button into view
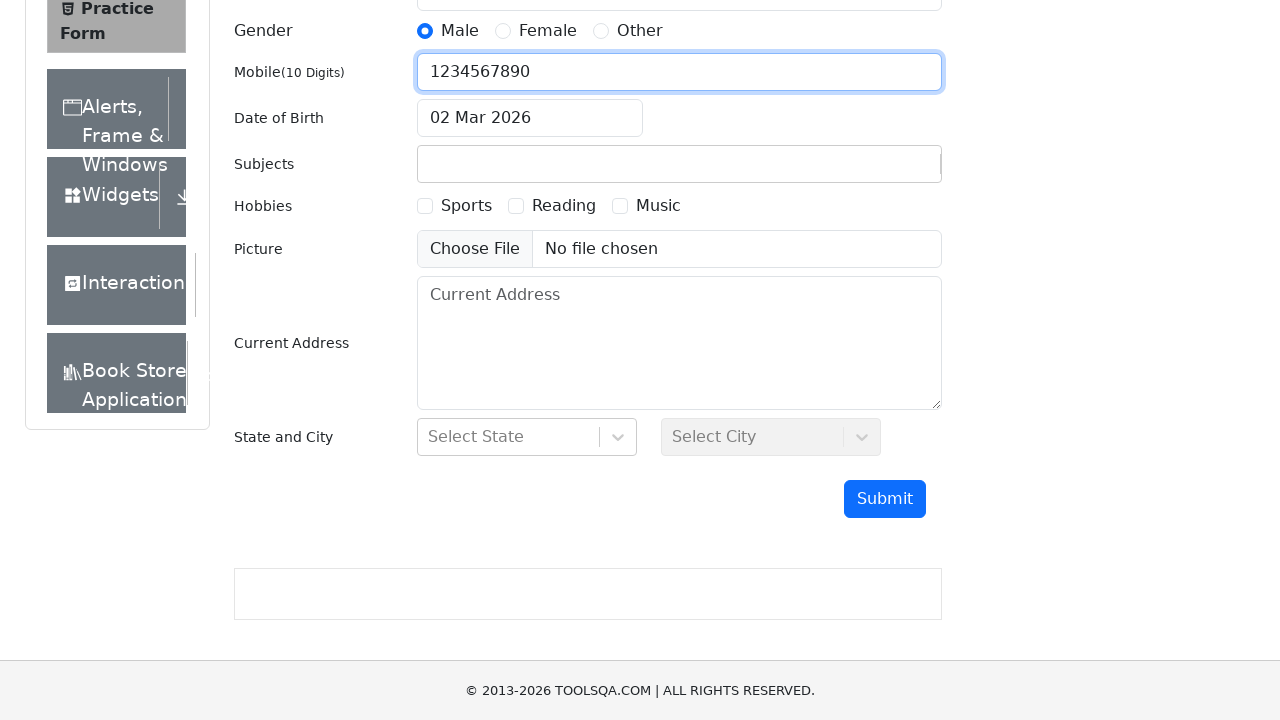

Clicked submit button to submit form at (885, 499) on #submit
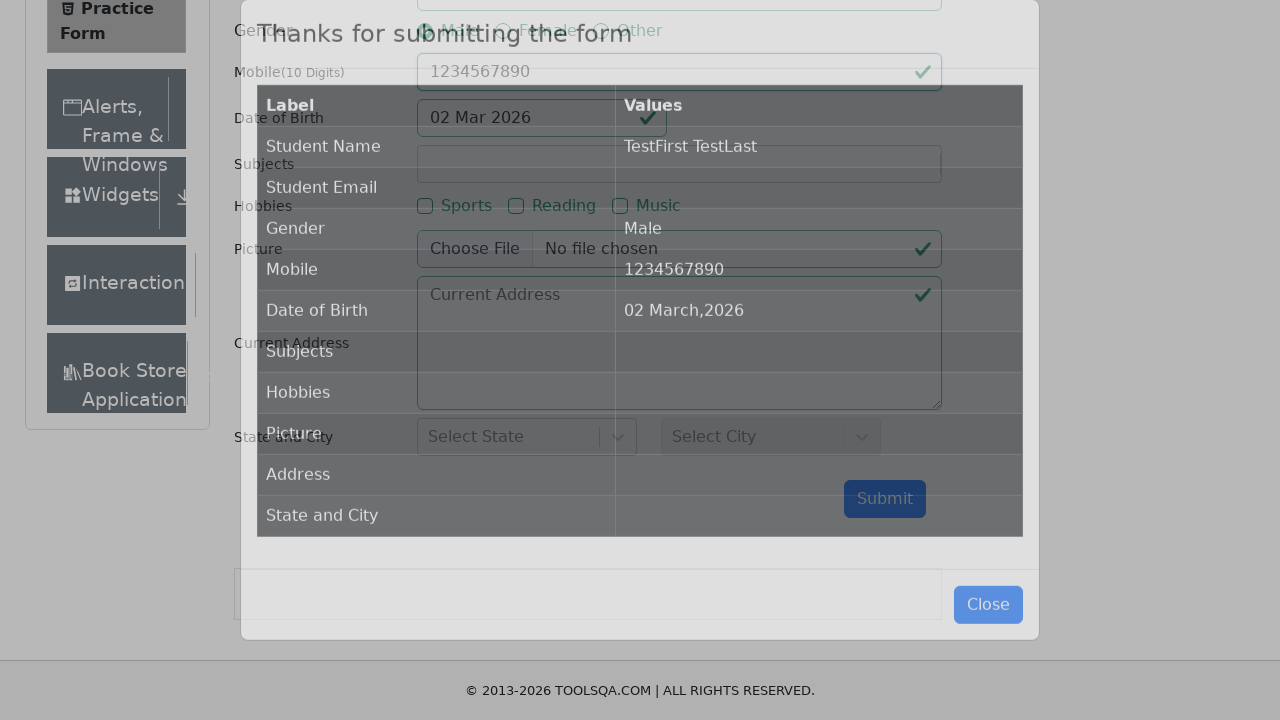

Confirmation popup modal appeared
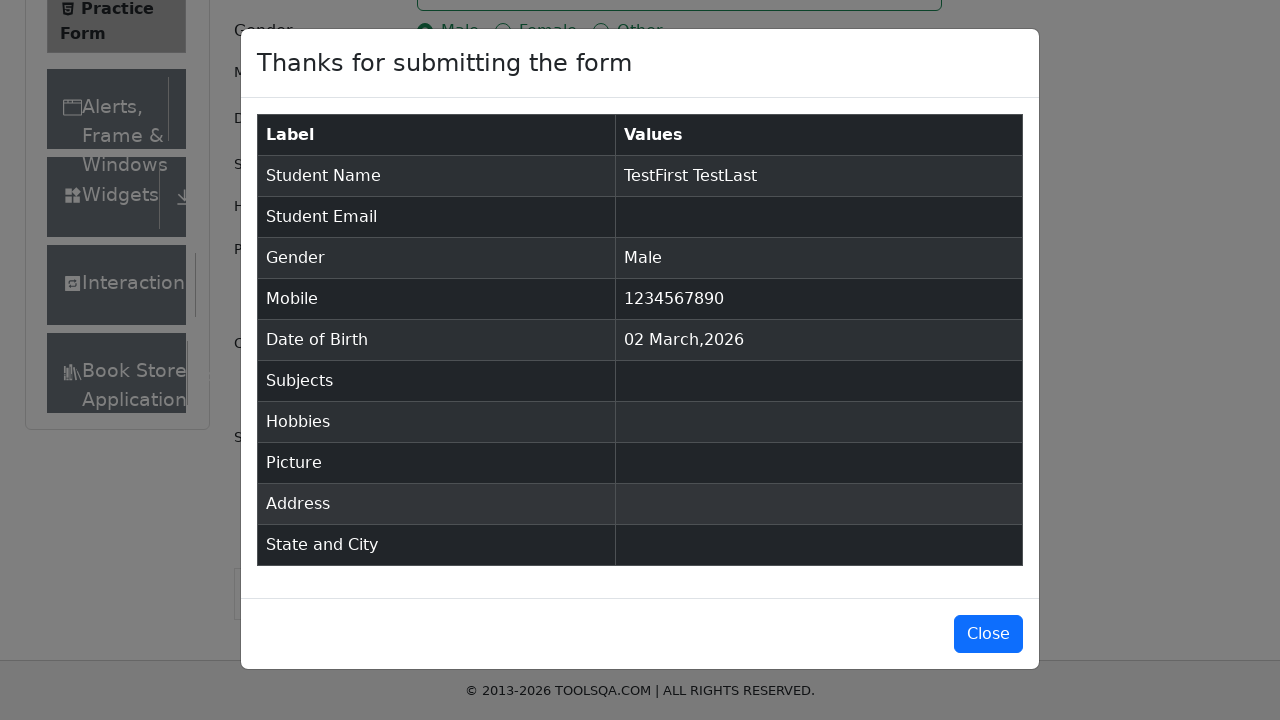

Located close button on modal
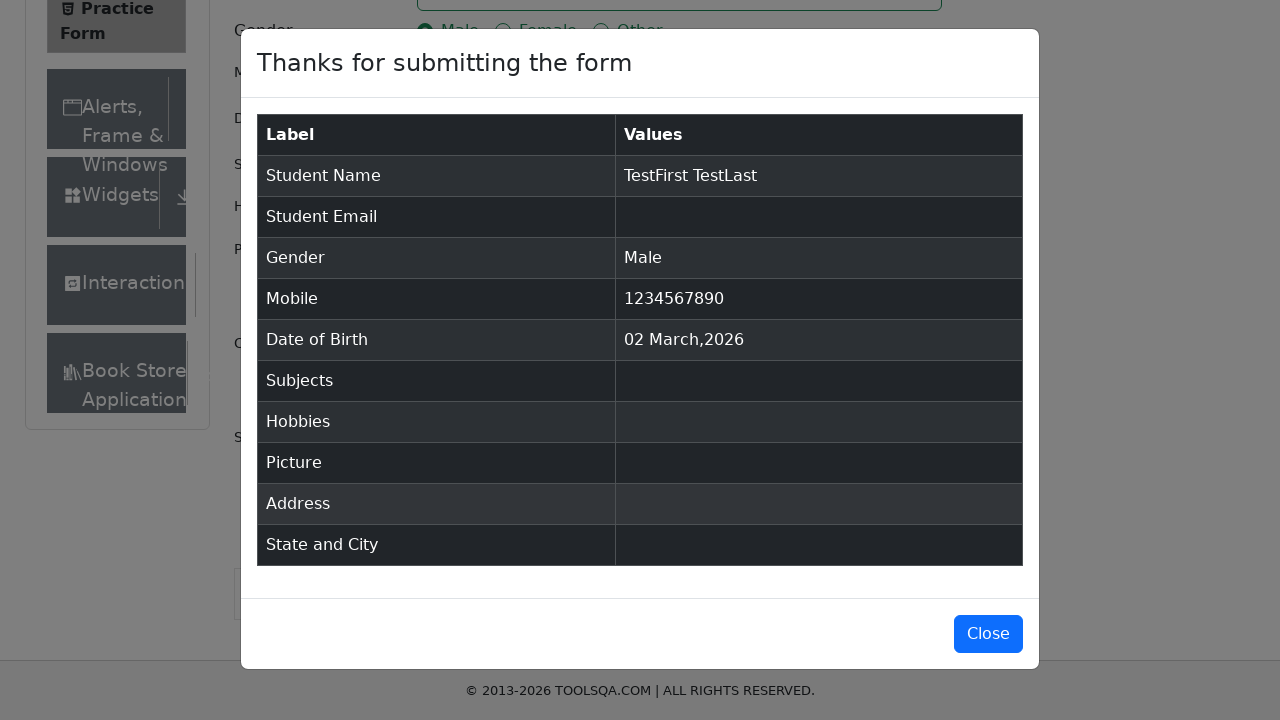

Scrolled close button into view
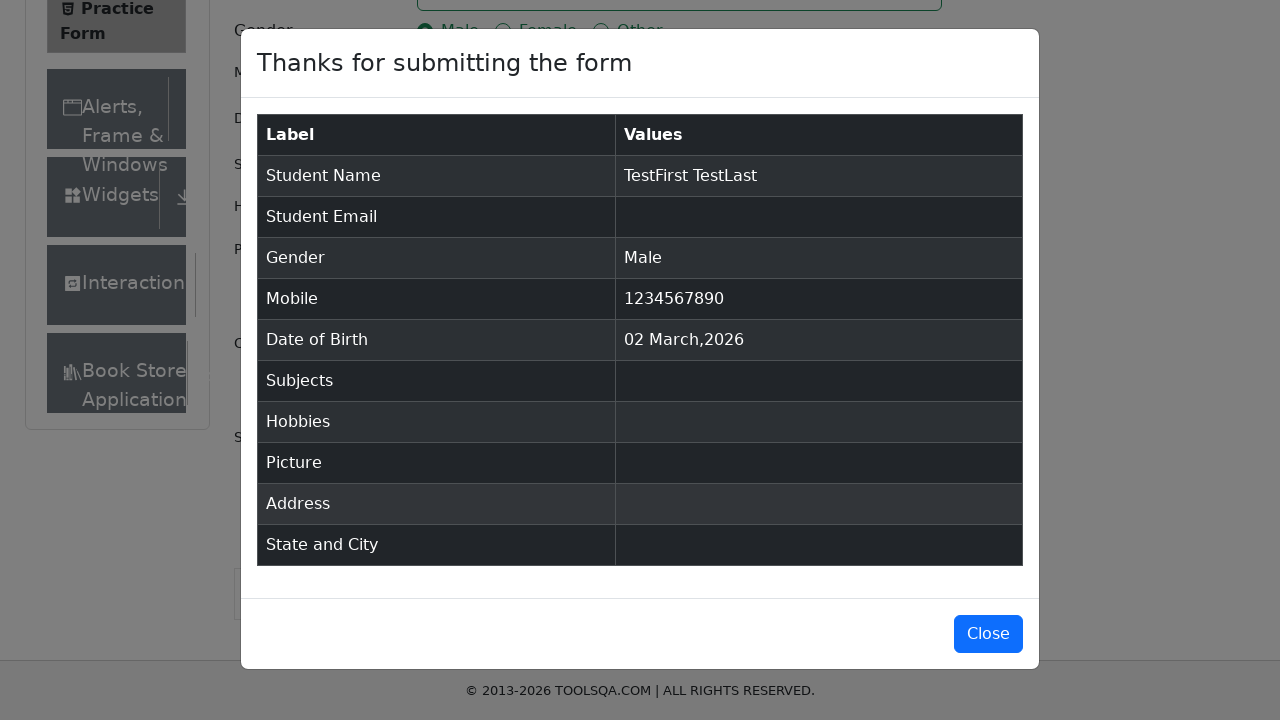

Clicked close button to dismiss confirmation popup modal at (988, 634) on #closeLargeModal
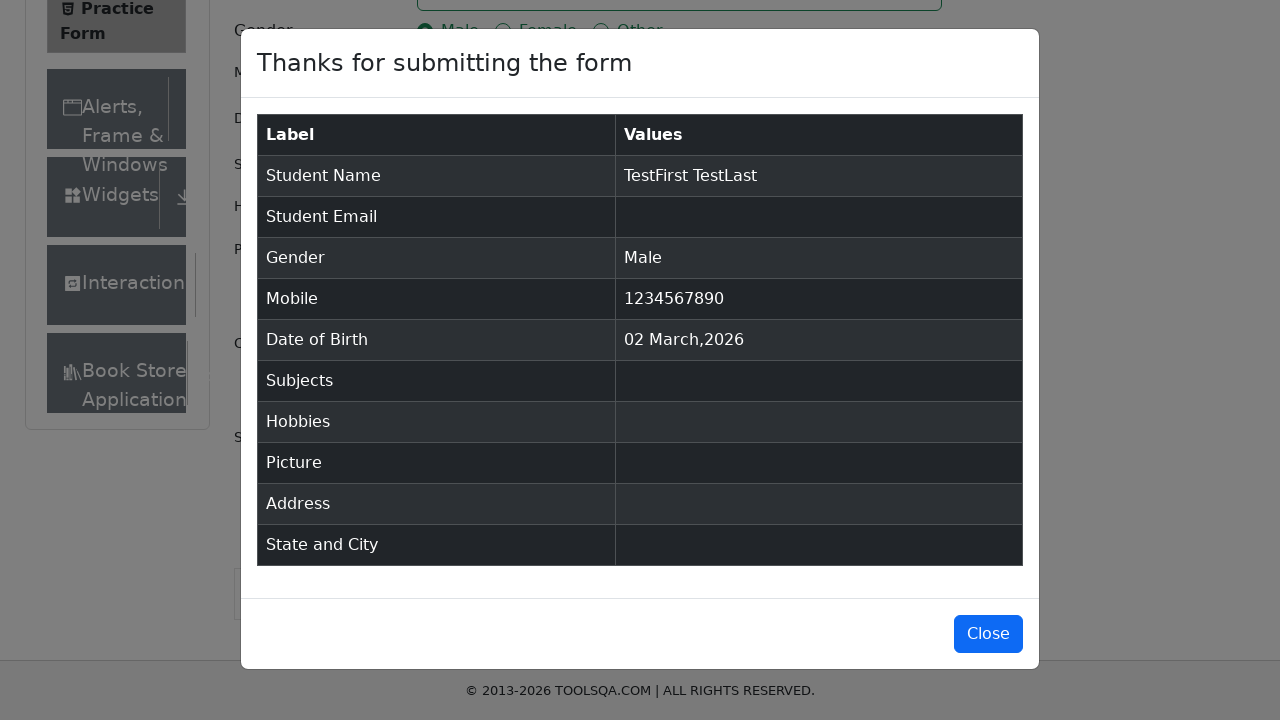

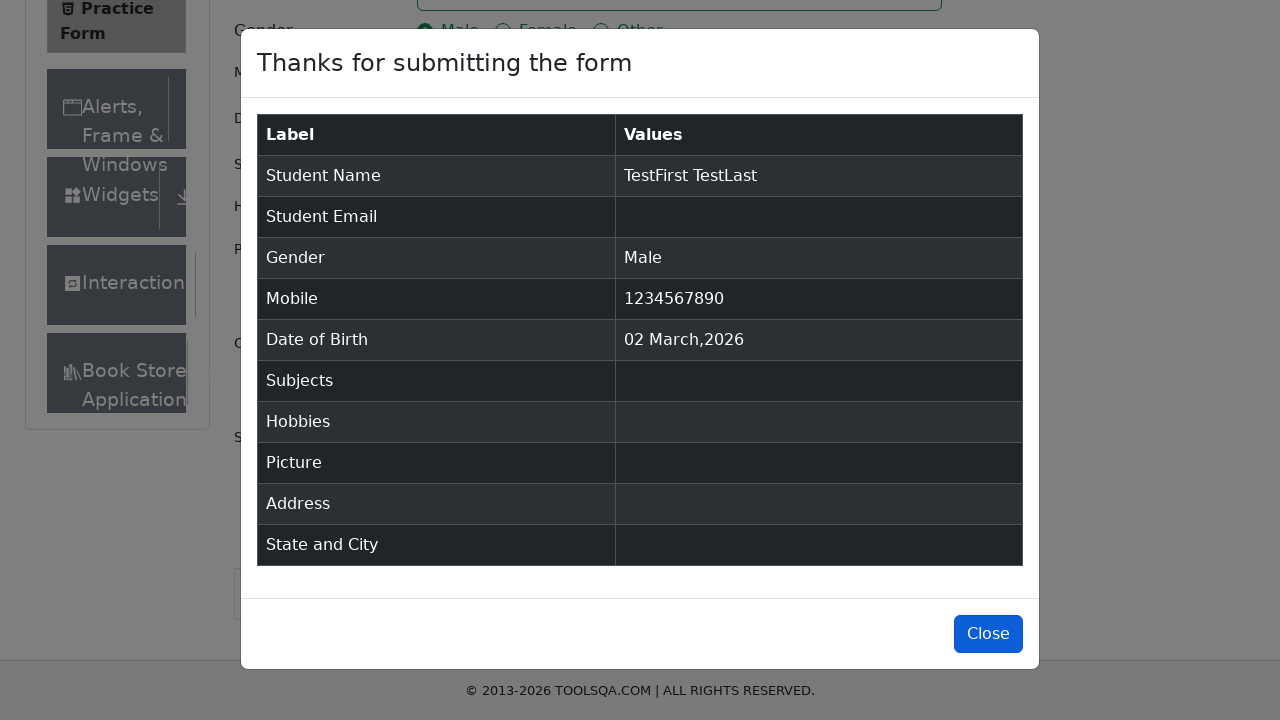